Navigates to a nested frames example page and switches through multiple frame levels to access content in the middle frame

Starting URL: https://the-internet.herokuapp.com/

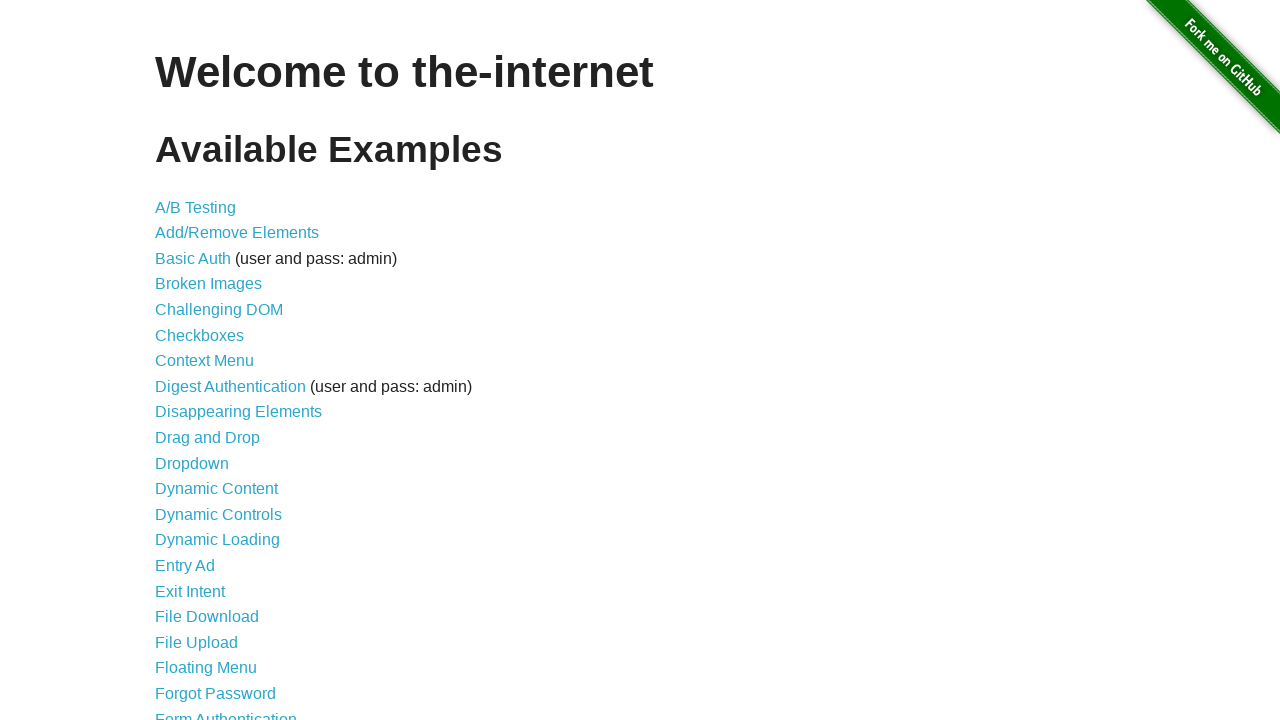

Navigated to the-internet.herokuapp.com homepage
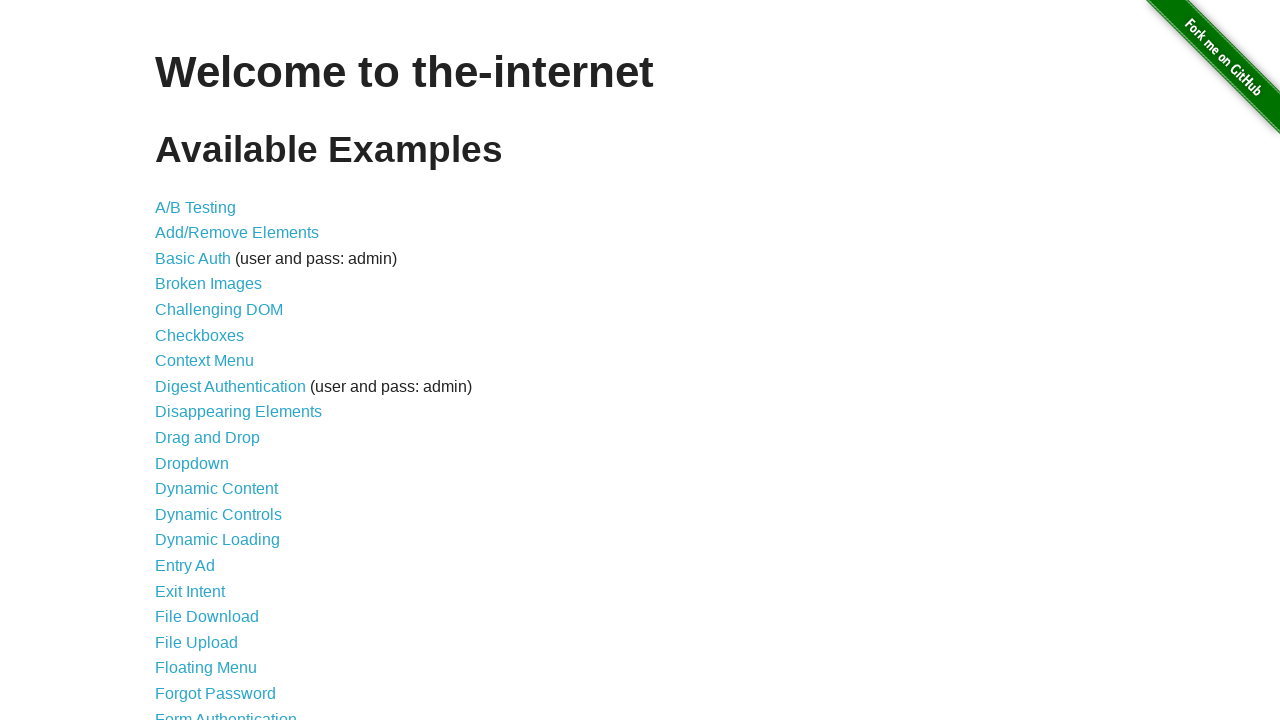

Clicked on Nested Frames link at (210, 395) on xpath=//a[text()='Nested Frames']
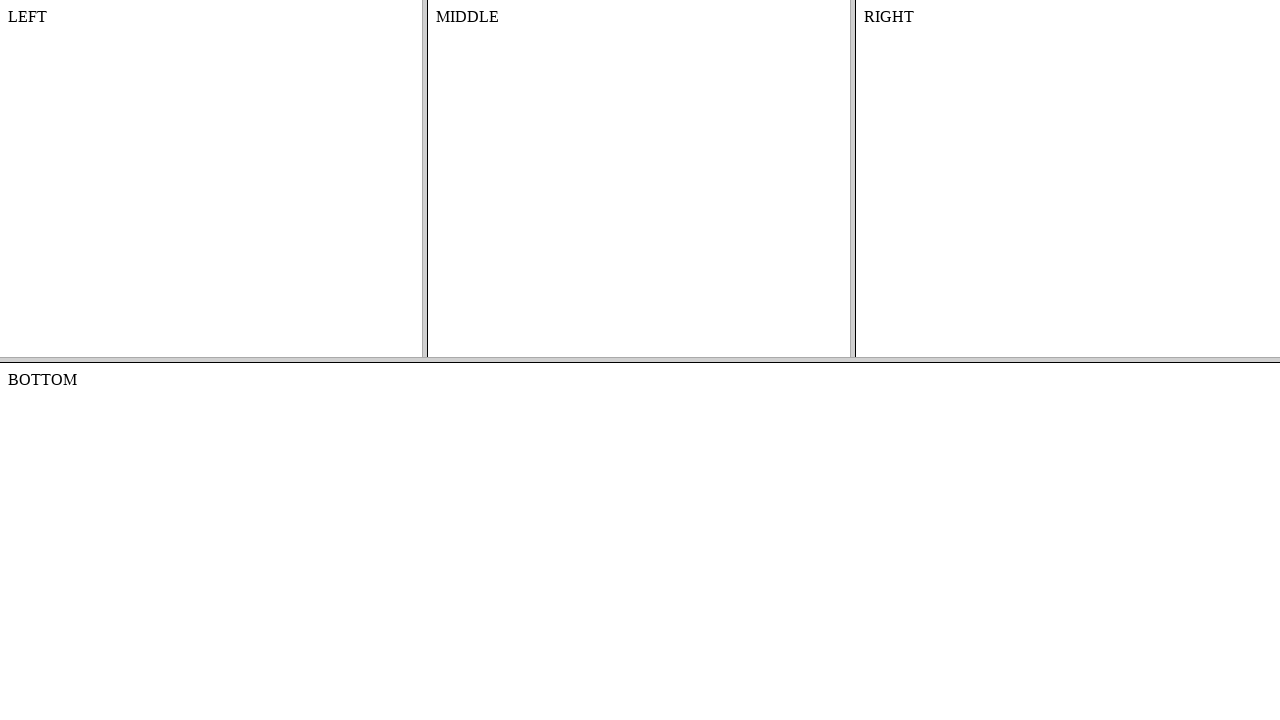

Located and switched to top frame
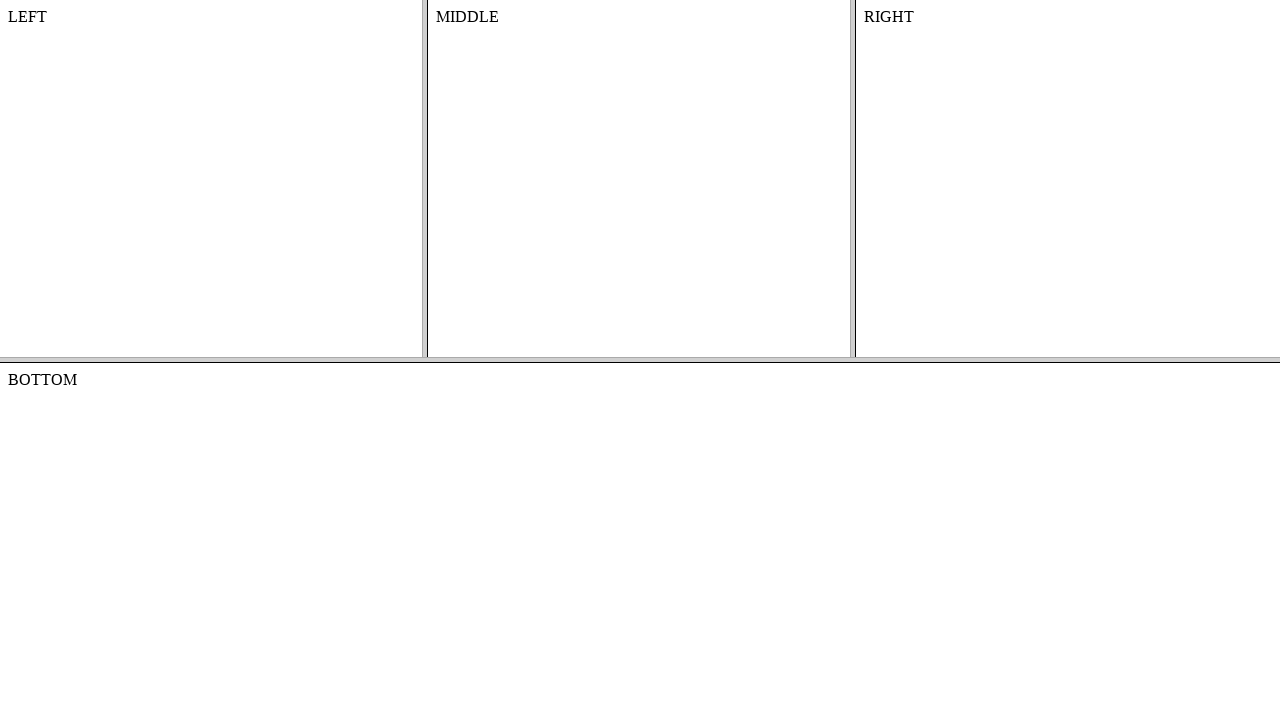

Located and switched to middle frame within top frame
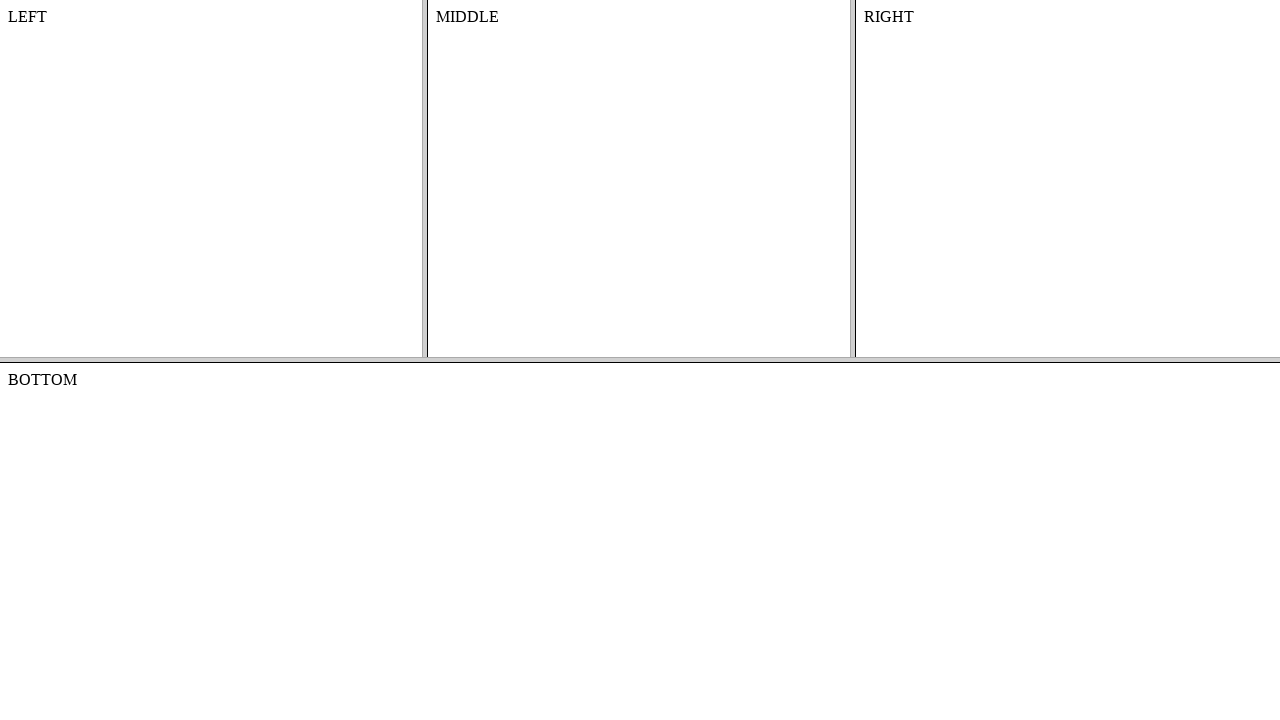

Retrieved text content from middle frame: 'MIDDLE'
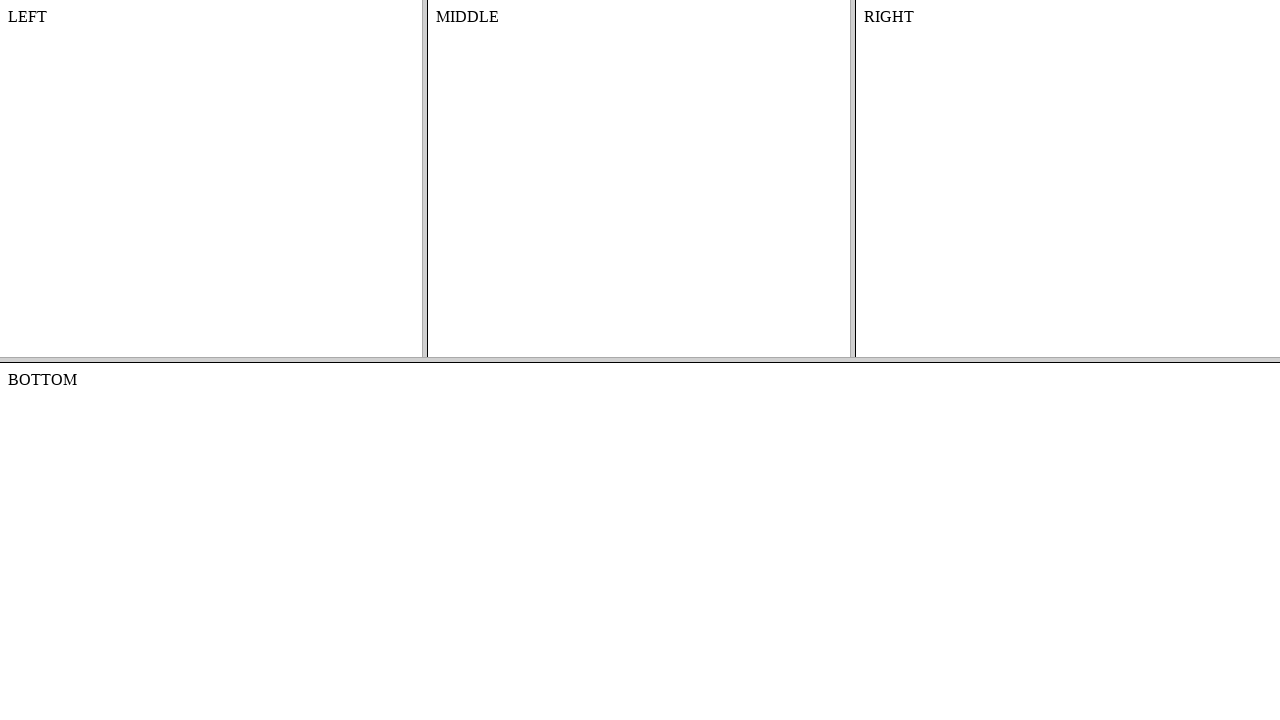

Printed content text to console
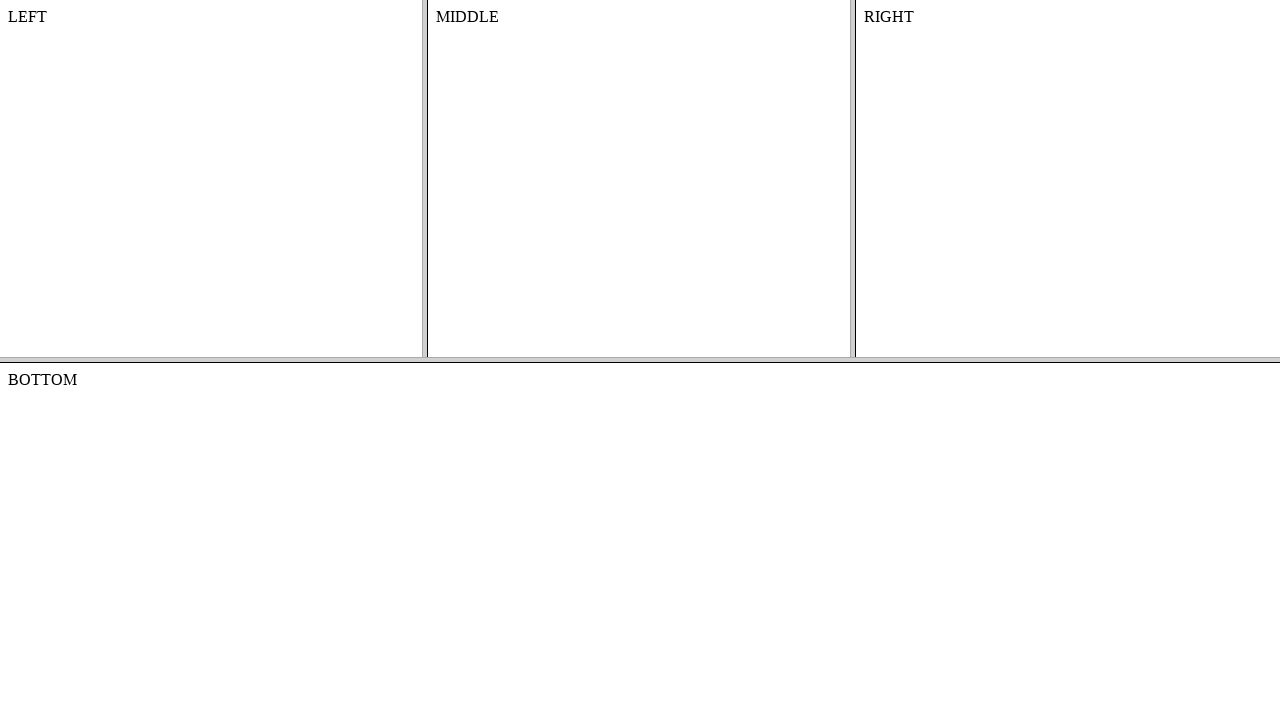

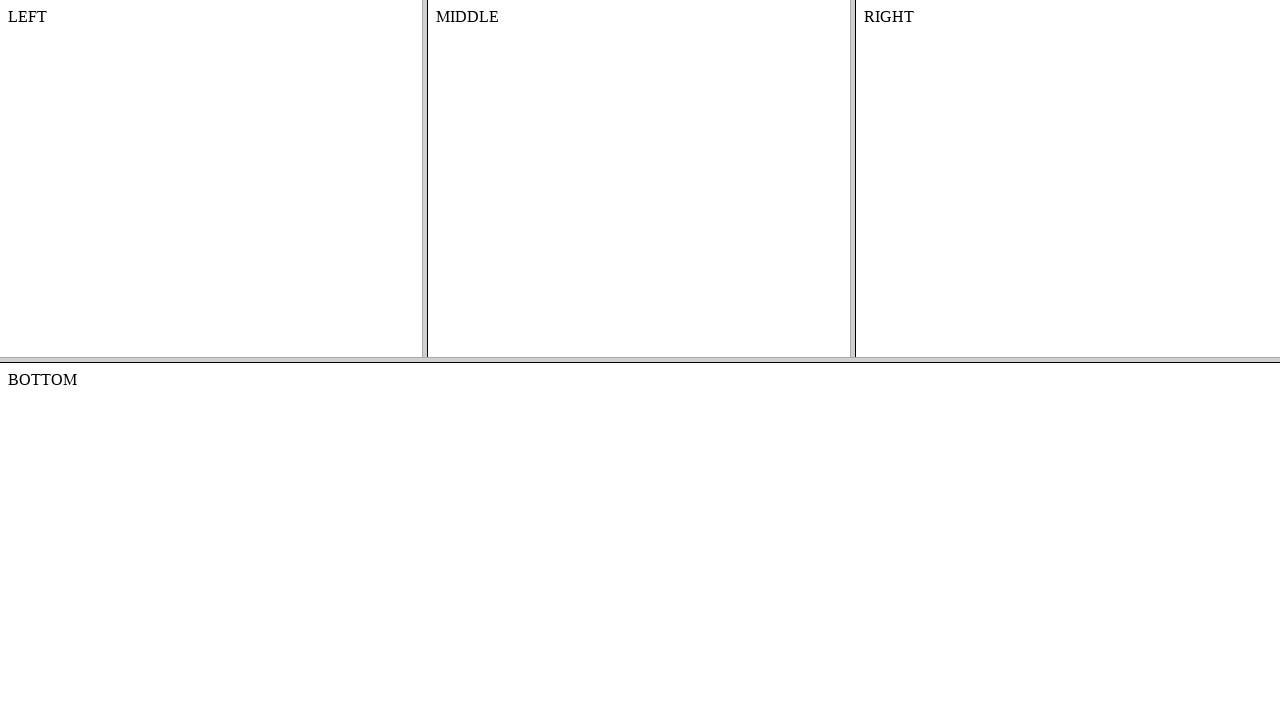